Demonstrates browser navigation methods including navigating to a URL, going back, going forward, and refreshing the page on the Indian MSME government website.

Starting URL: https://msme.gov.in/

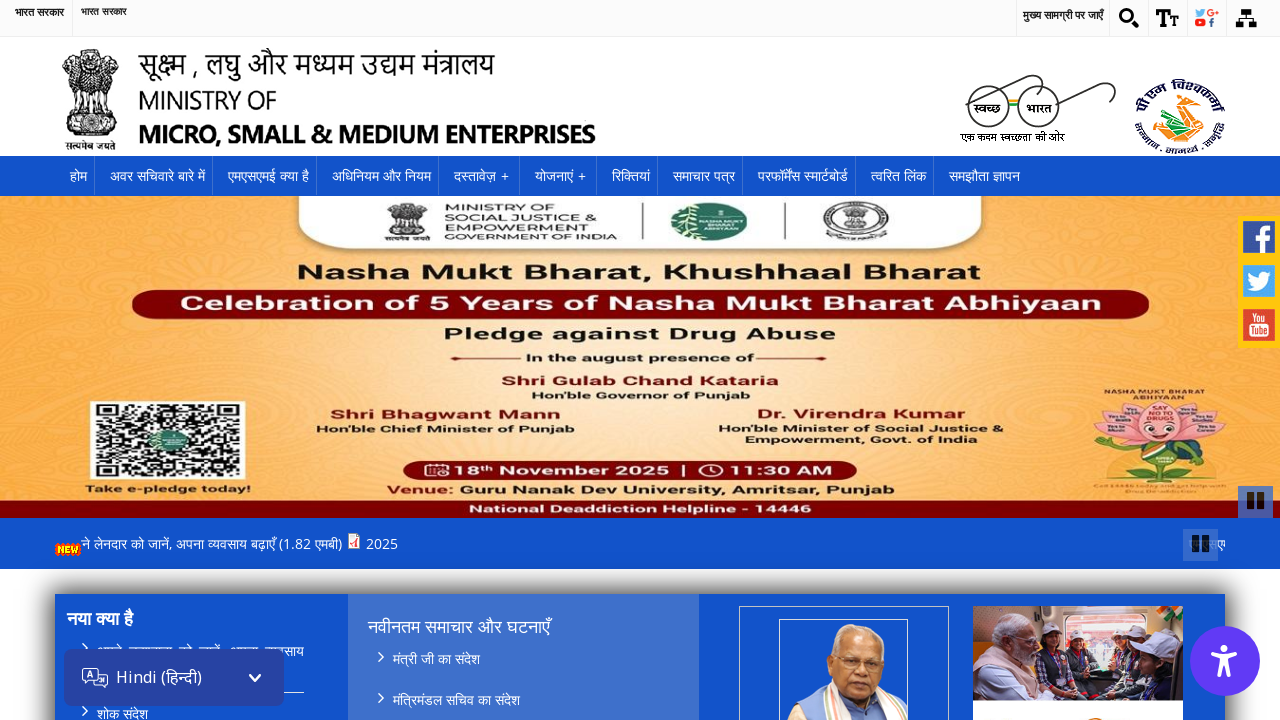

Navigated to Indian MSME government website at https://msme.gov.in/
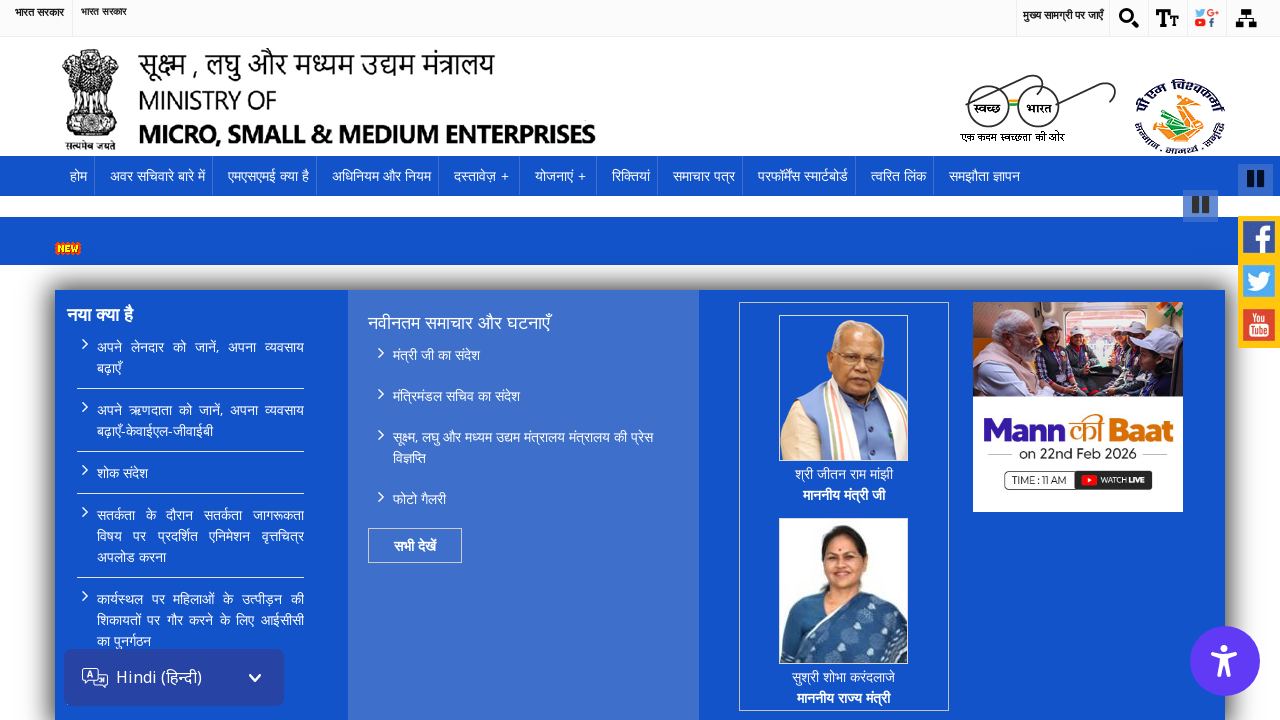

Navigated back one page in browser history
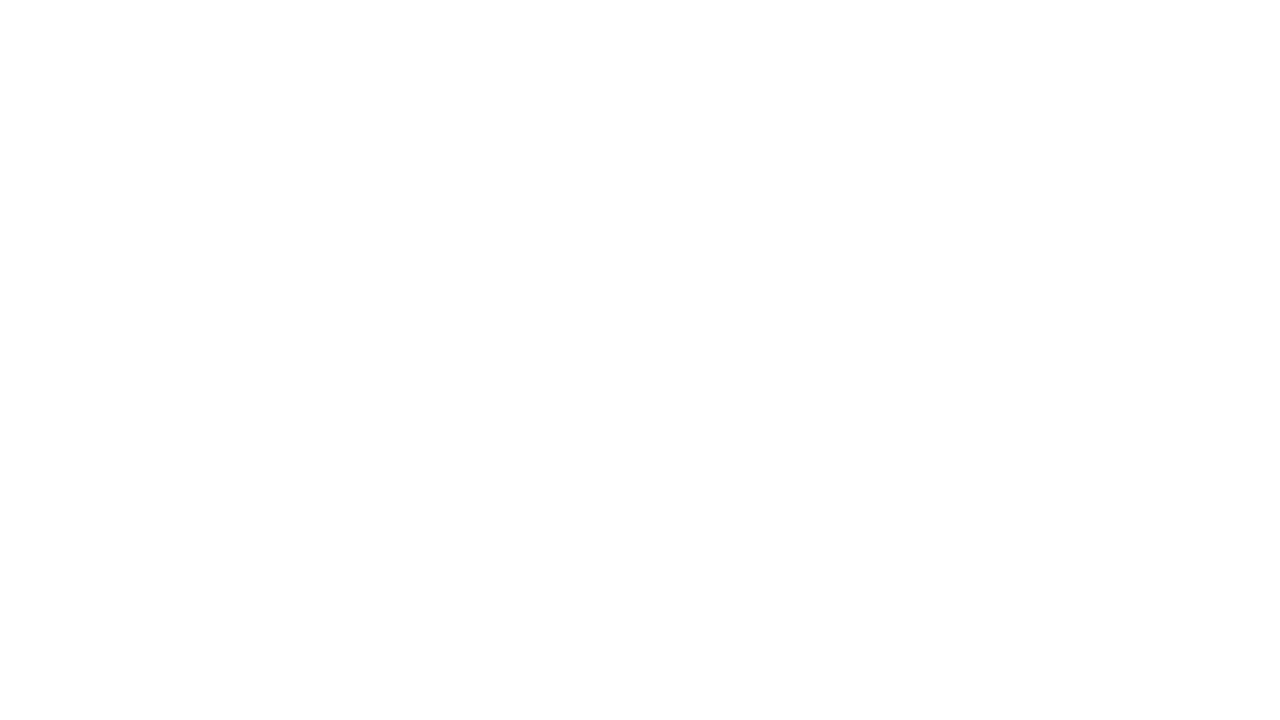

Navigated forward one page in browser history
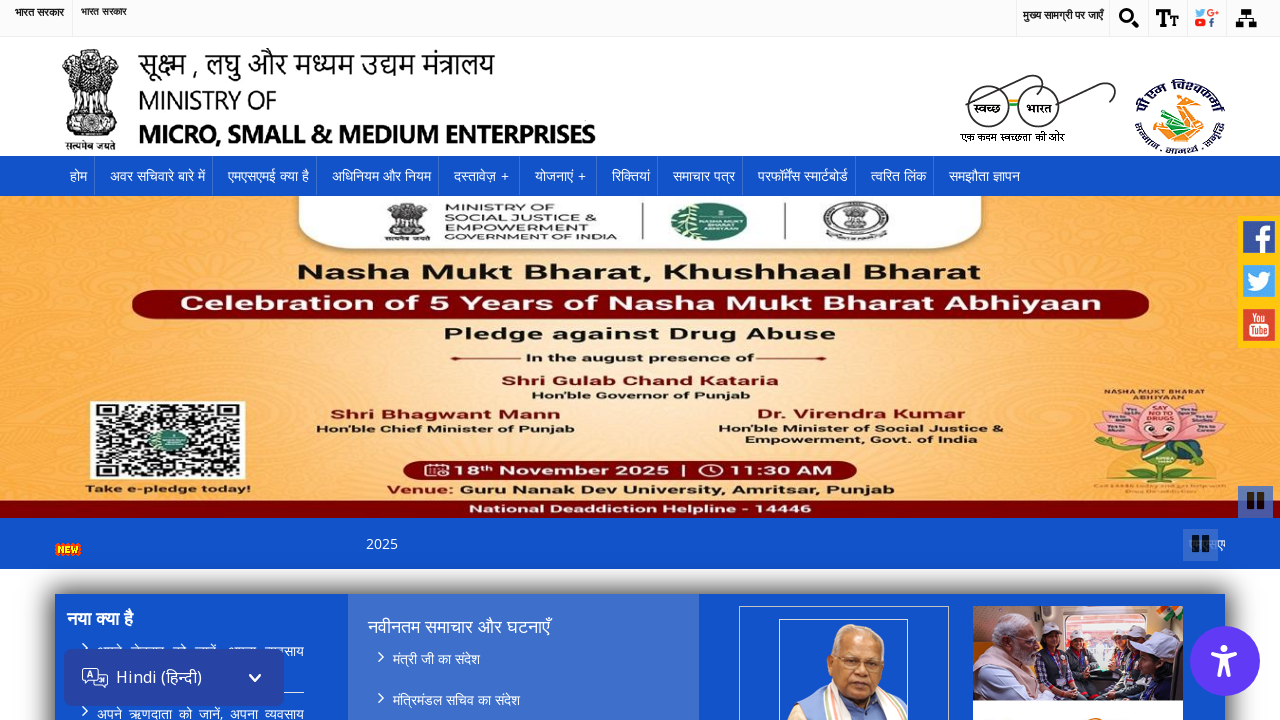

Refreshed the current page
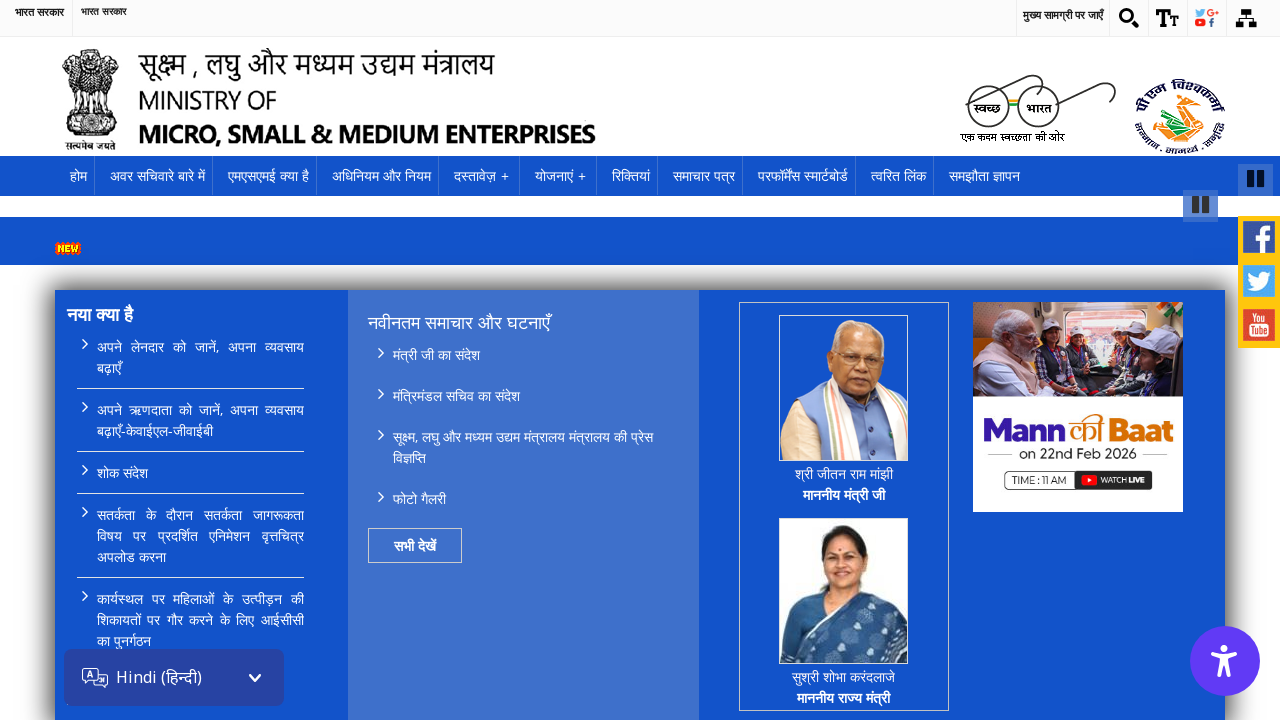

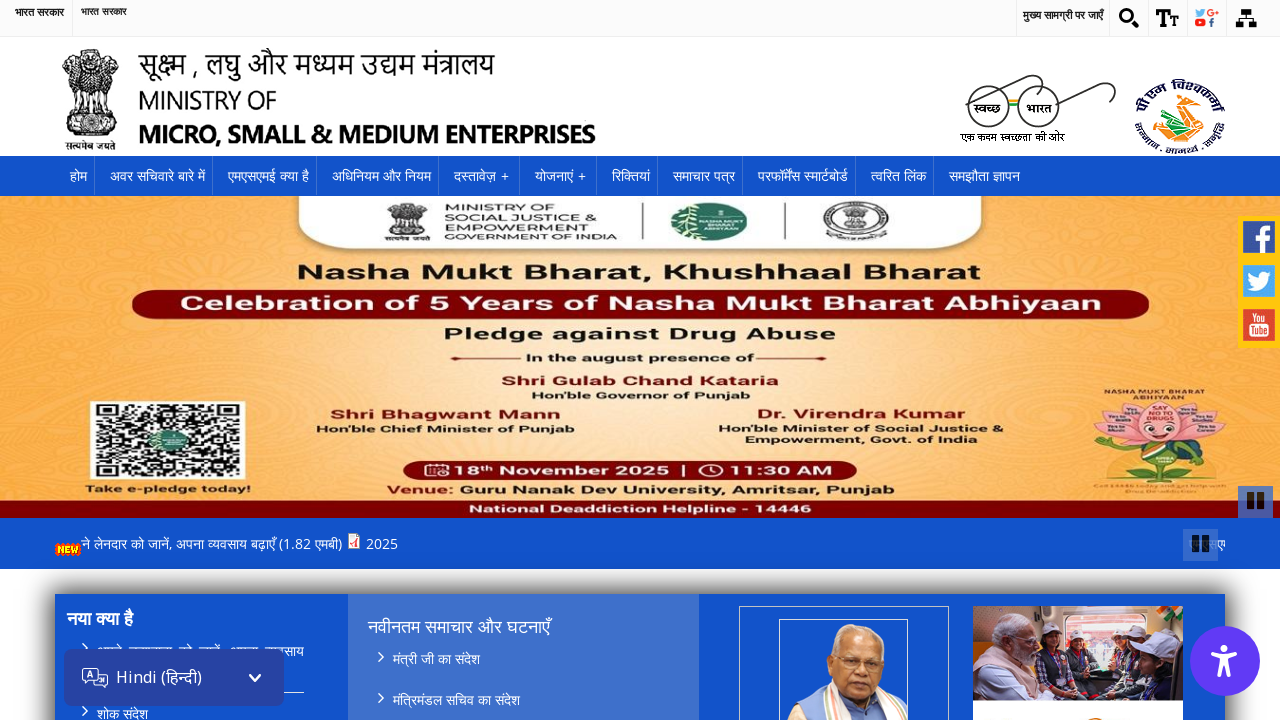